Tests adding all items to cart and completing the checkout process by filling in customer details and payment information

Starting URL: https://jupiter.cloud.planittesting.com/#/shop

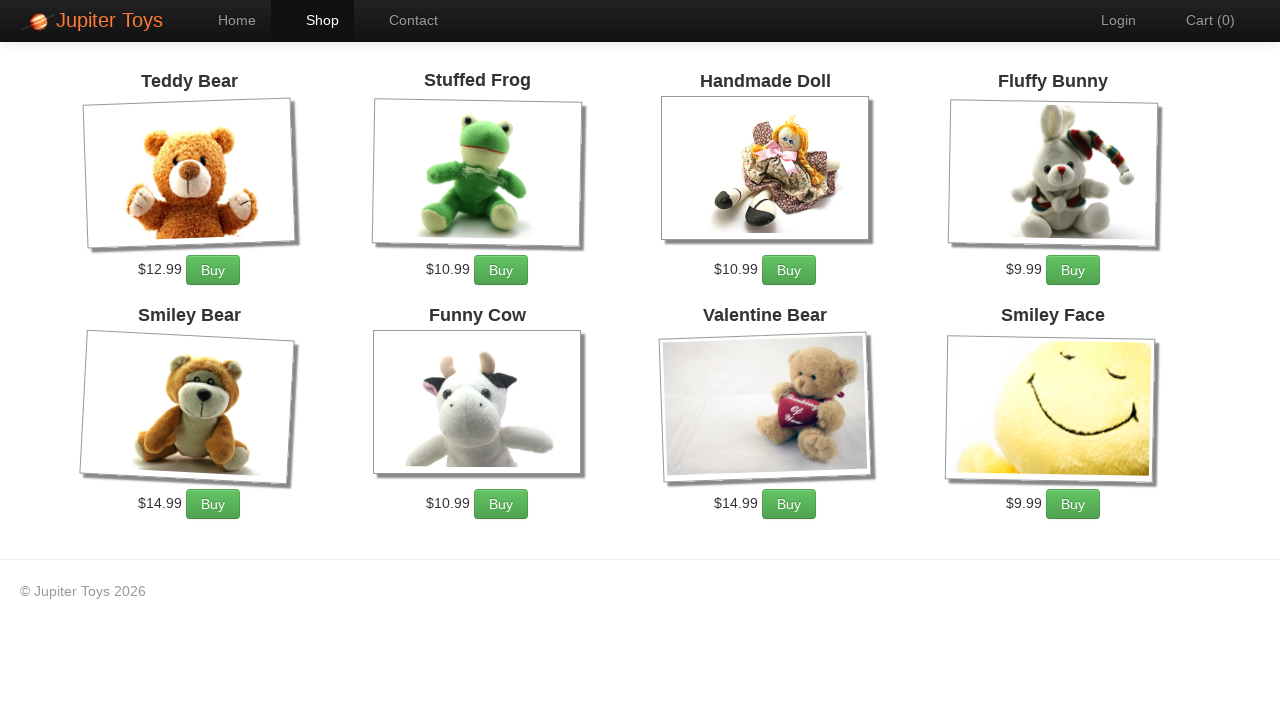

Located all 'Add to Cart' buttons on the shop page
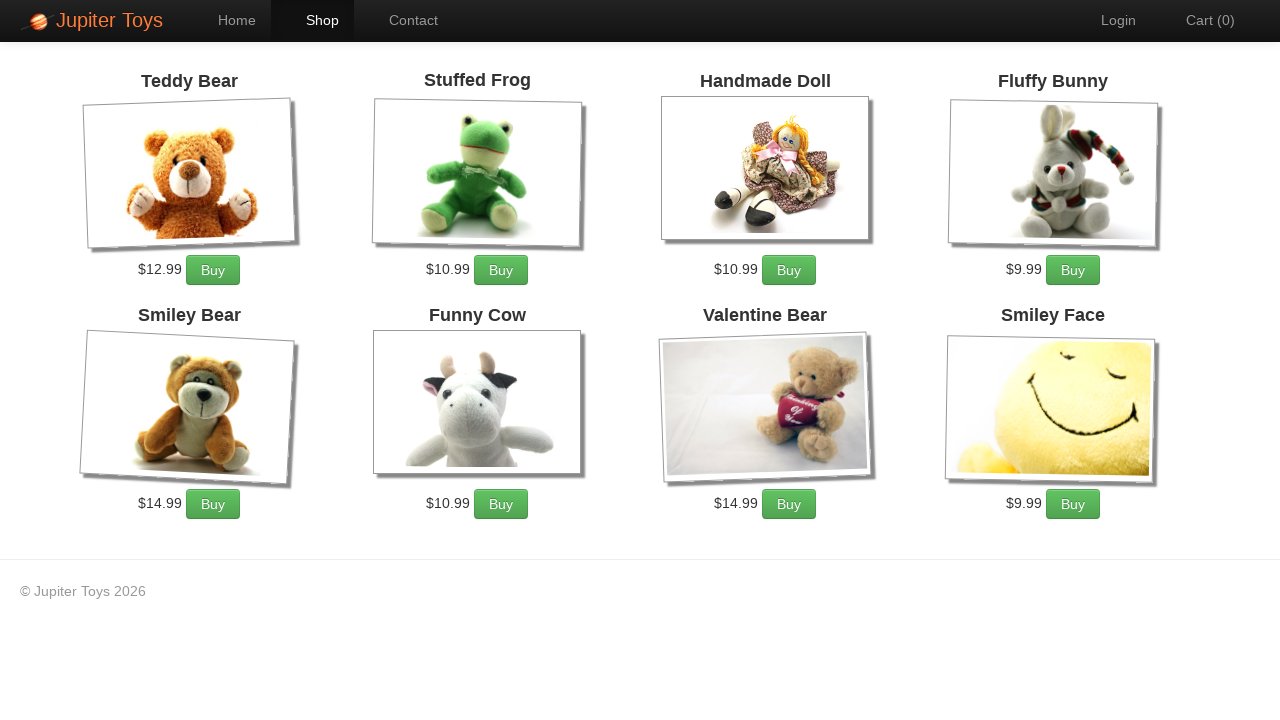

Clicked 'Add to Cart' button to add item to cart at (213, 270) on .btn-success >> nth=0
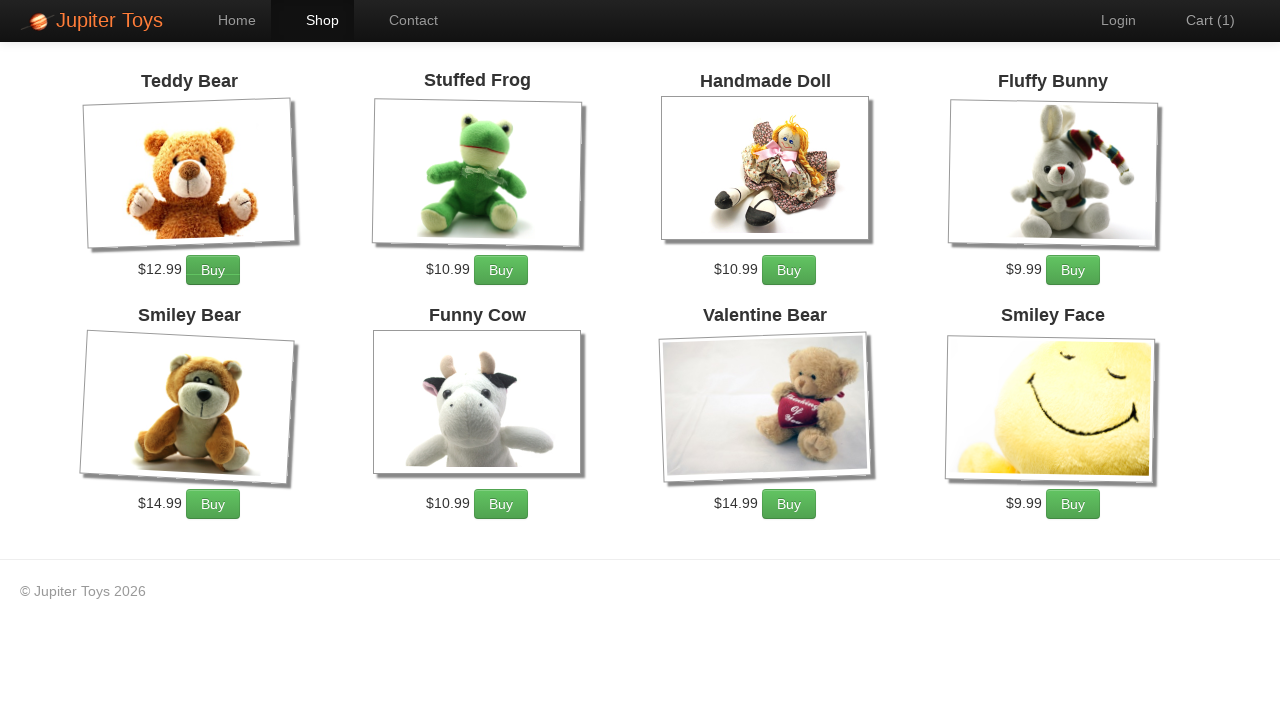

Clicked 'Add to Cart' button to add item to cart at (501, 270) on .btn-success >> nth=1
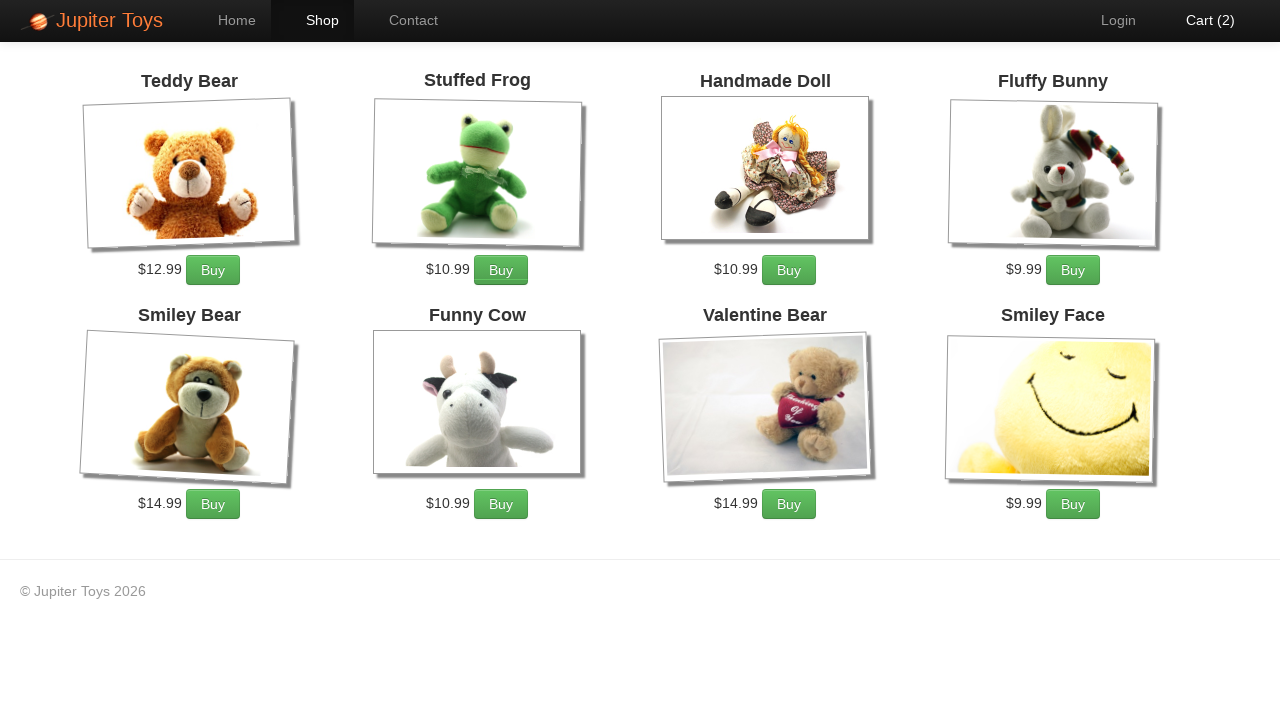

Clicked 'Add to Cart' button to add item to cart at (789, 270) on .btn-success >> nth=2
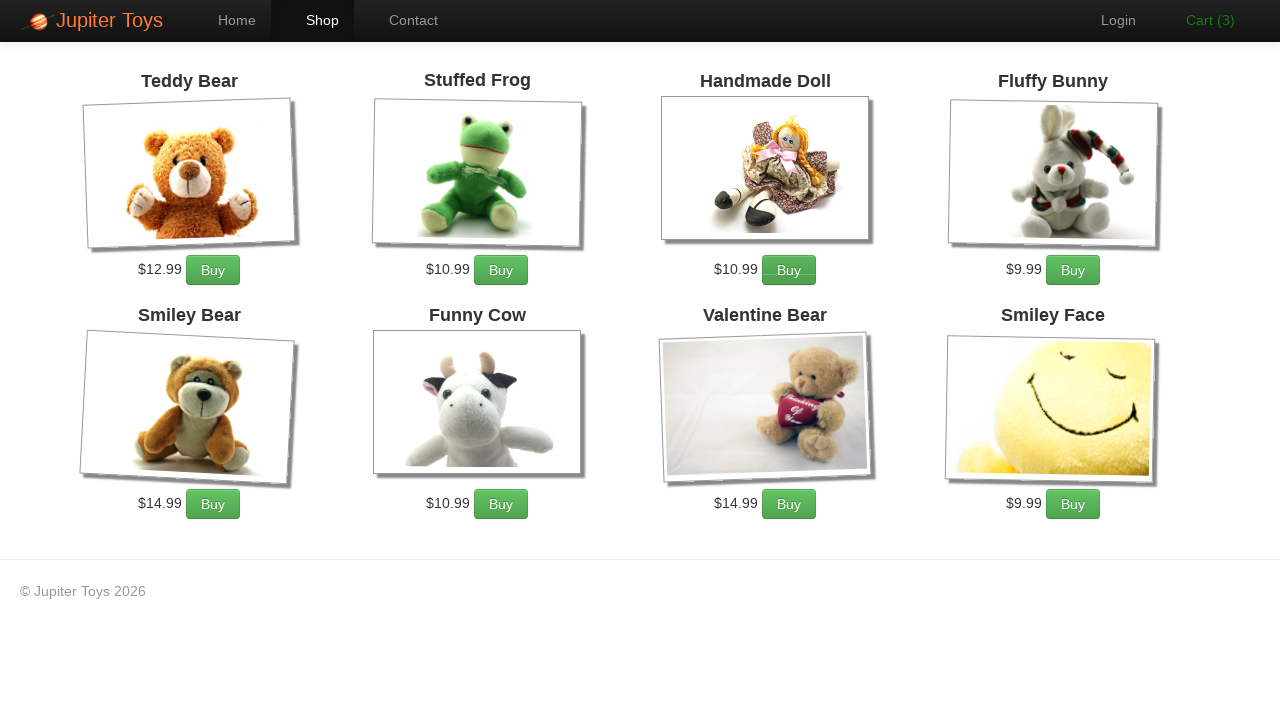

Clicked 'Add to Cart' button to add item to cart at (1073, 270) on .btn-success >> nth=3
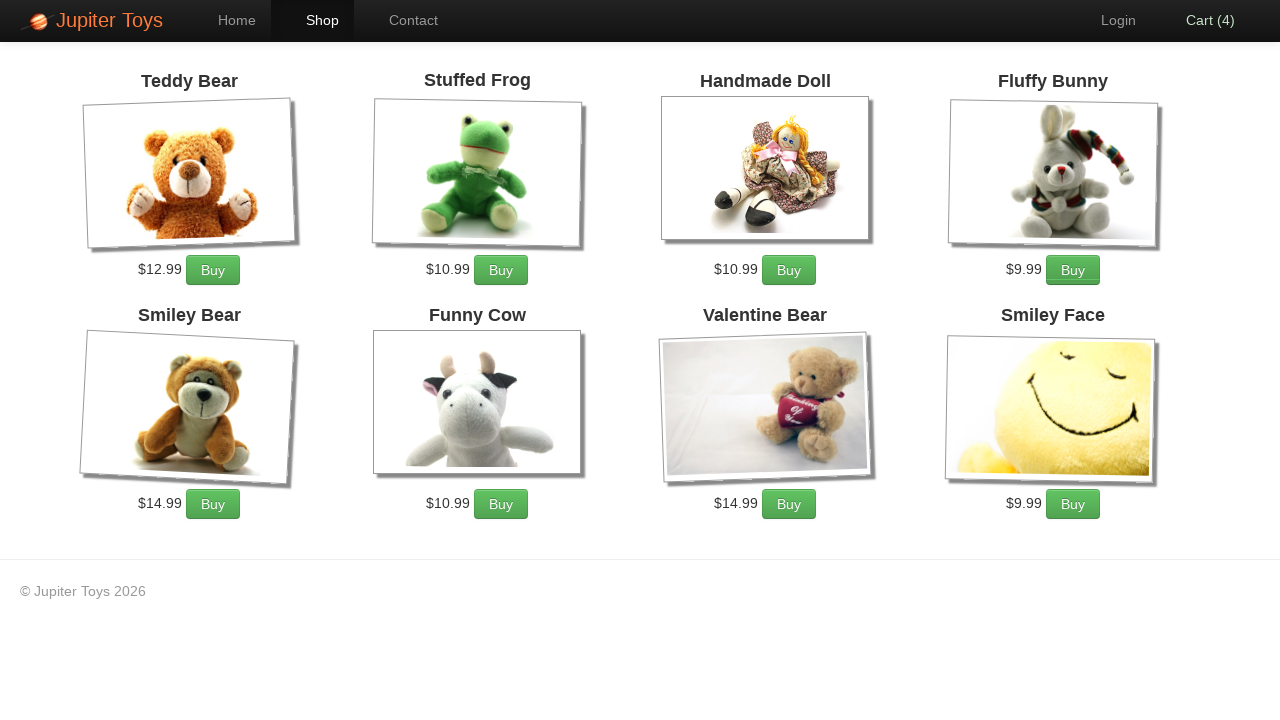

Clicked 'Add to Cart' button to add item to cart at (213, 504) on .btn-success >> nth=4
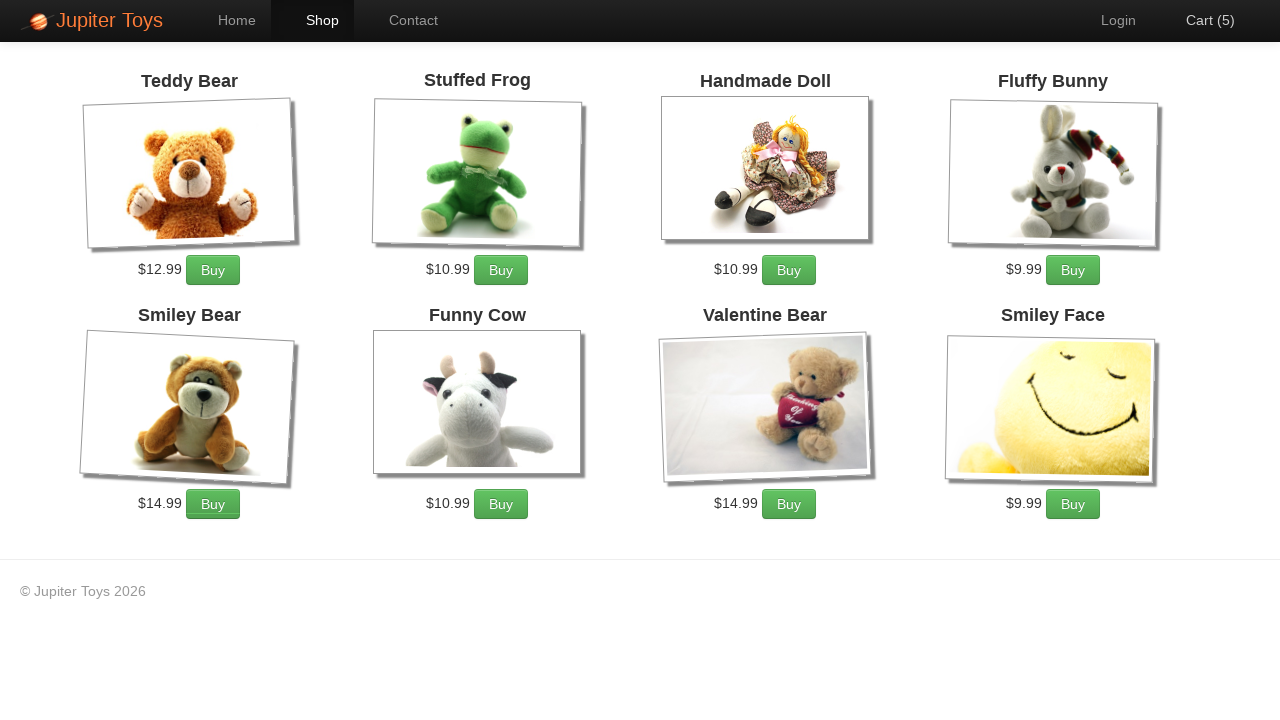

Clicked 'Add to Cart' button to add item to cart at (501, 504) on .btn-success >> nth=5
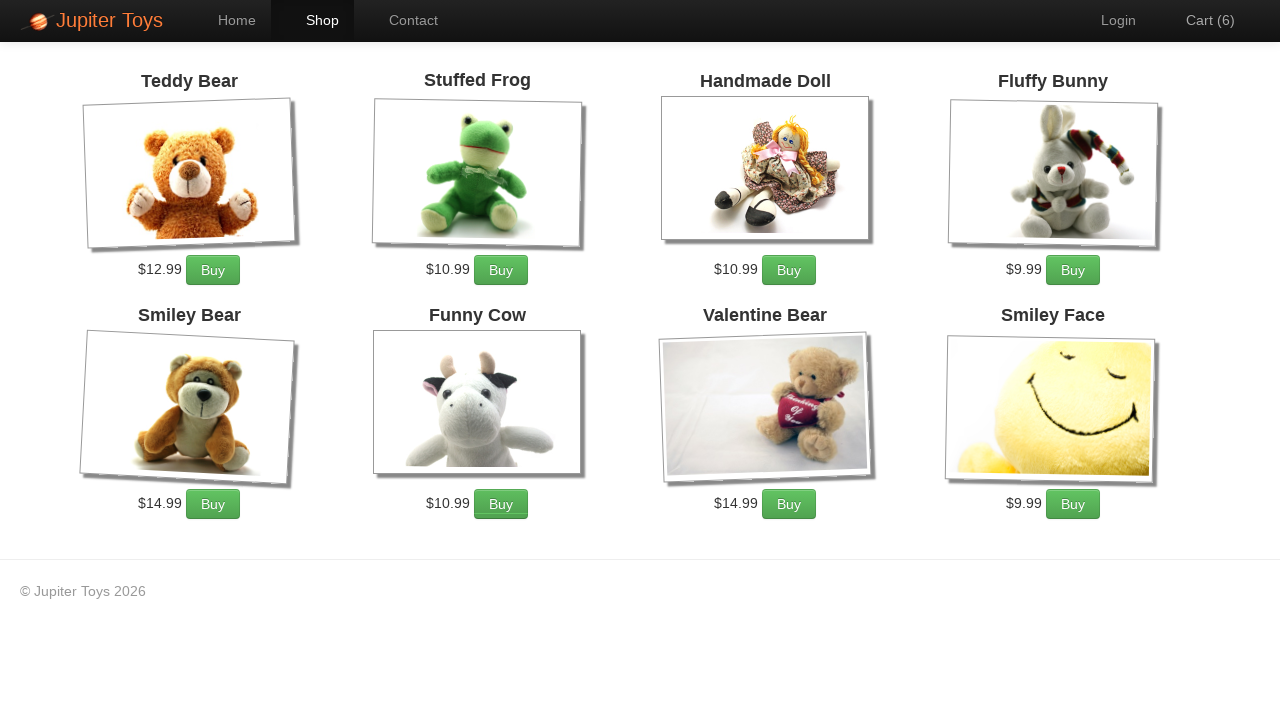

Clicked 'Add to Cart' button to add item to cart at (789, 504) on .btn-success >> nth=6
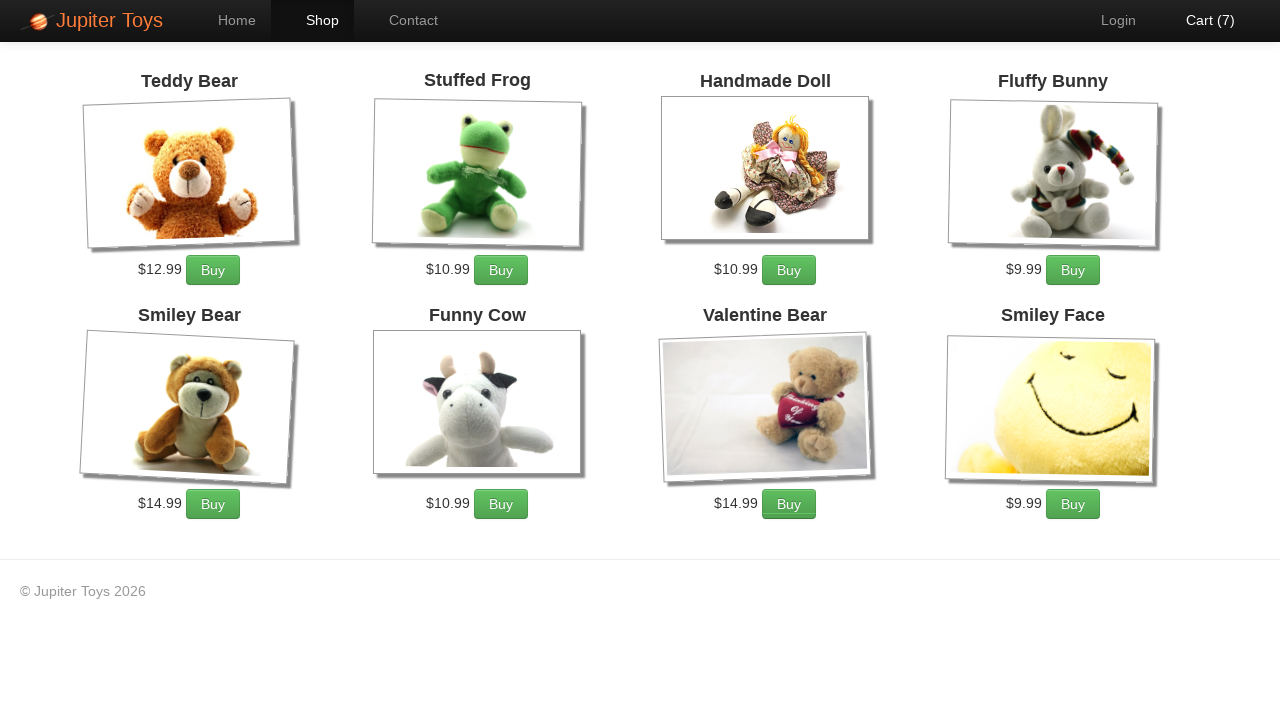

Clicked 'Add to Cart' button to add item to cart at (1073, 504) on .btn-success >> nth=7
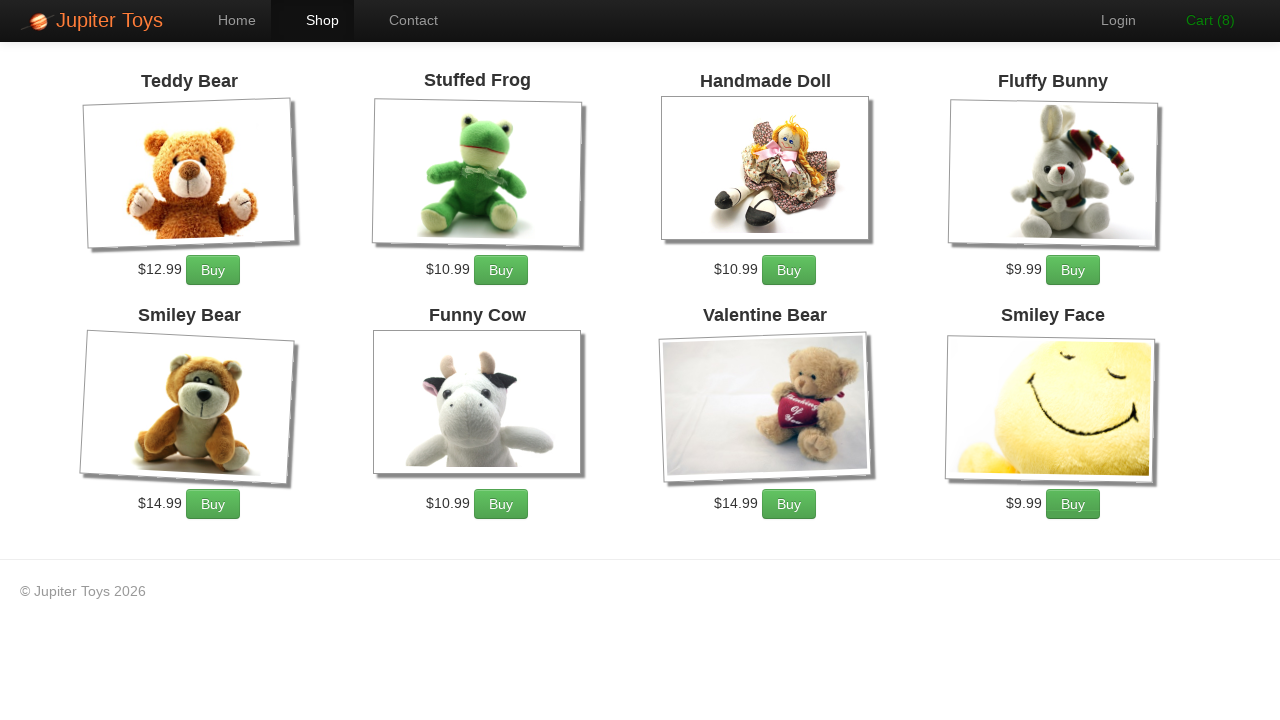

Waited 2 seconds for cart to update
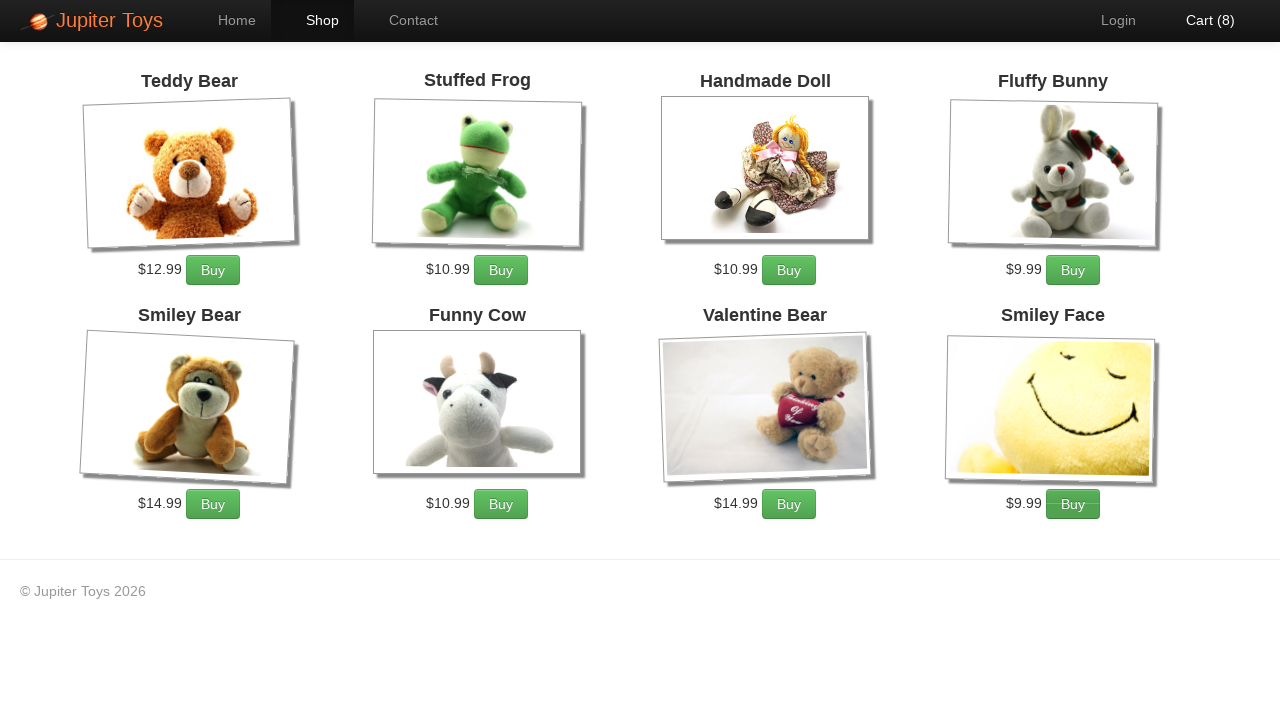

Clicked on shopping cart icon to view cart at (1200, 20) on #nav-cart
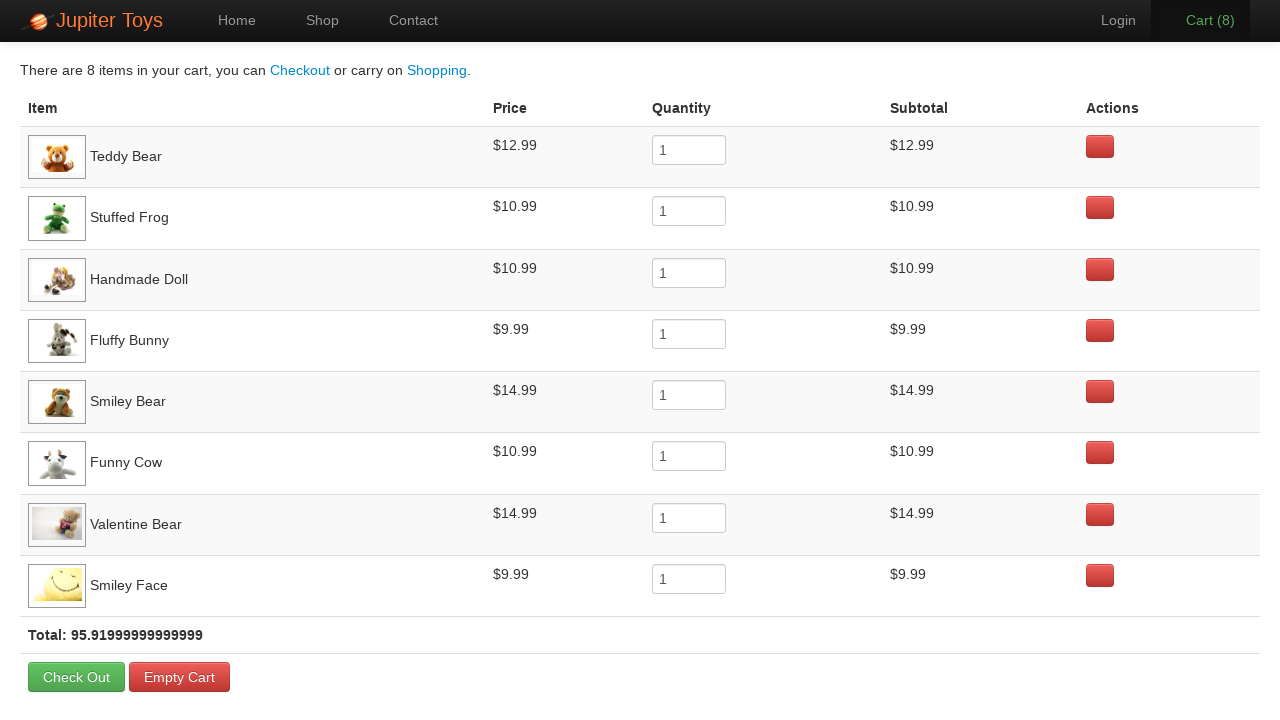

Waited 2 seconds for cart page to load
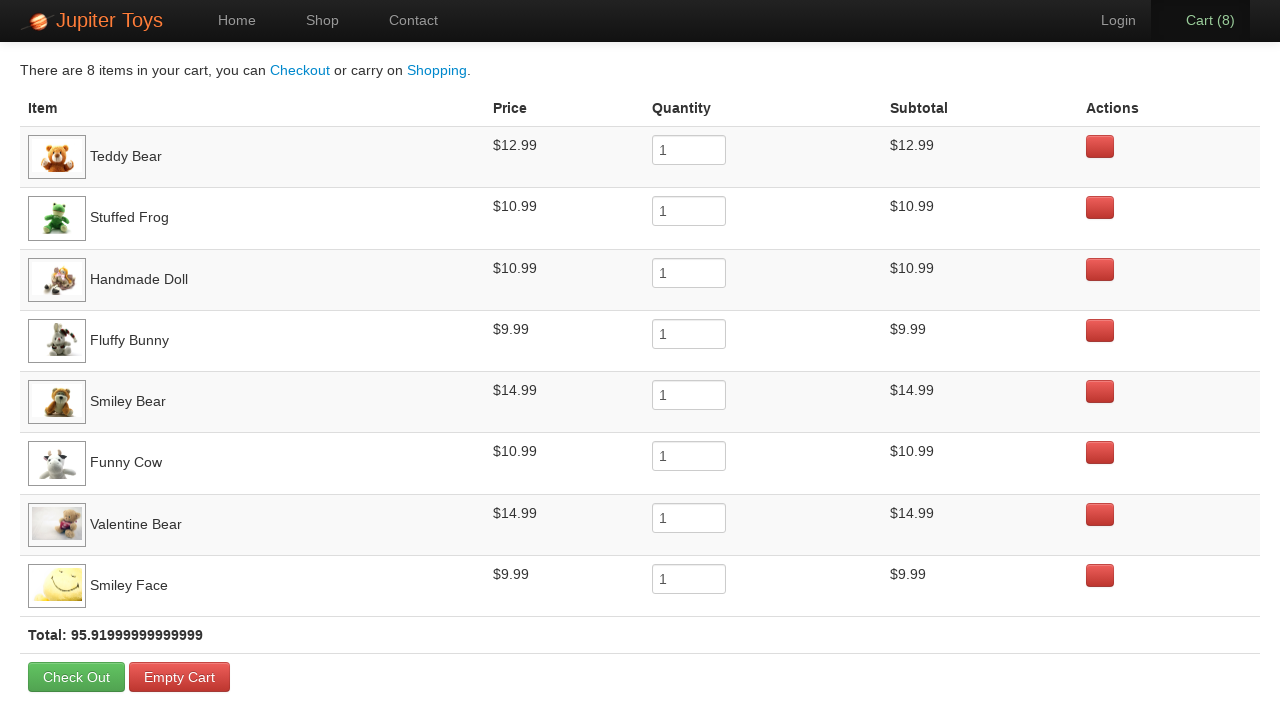

Clicked checkout button to proceed to checkout at (76, 677) on .btn-checkout
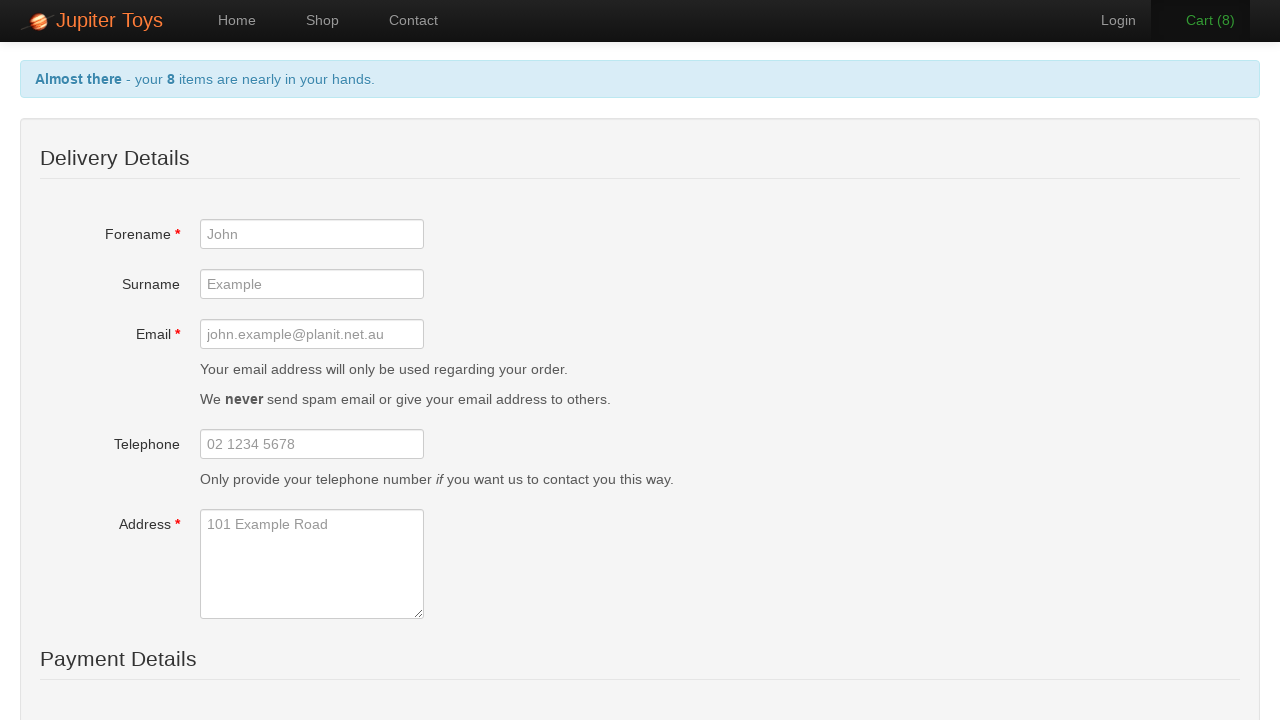

Waited 2 seconds for checkout form to load
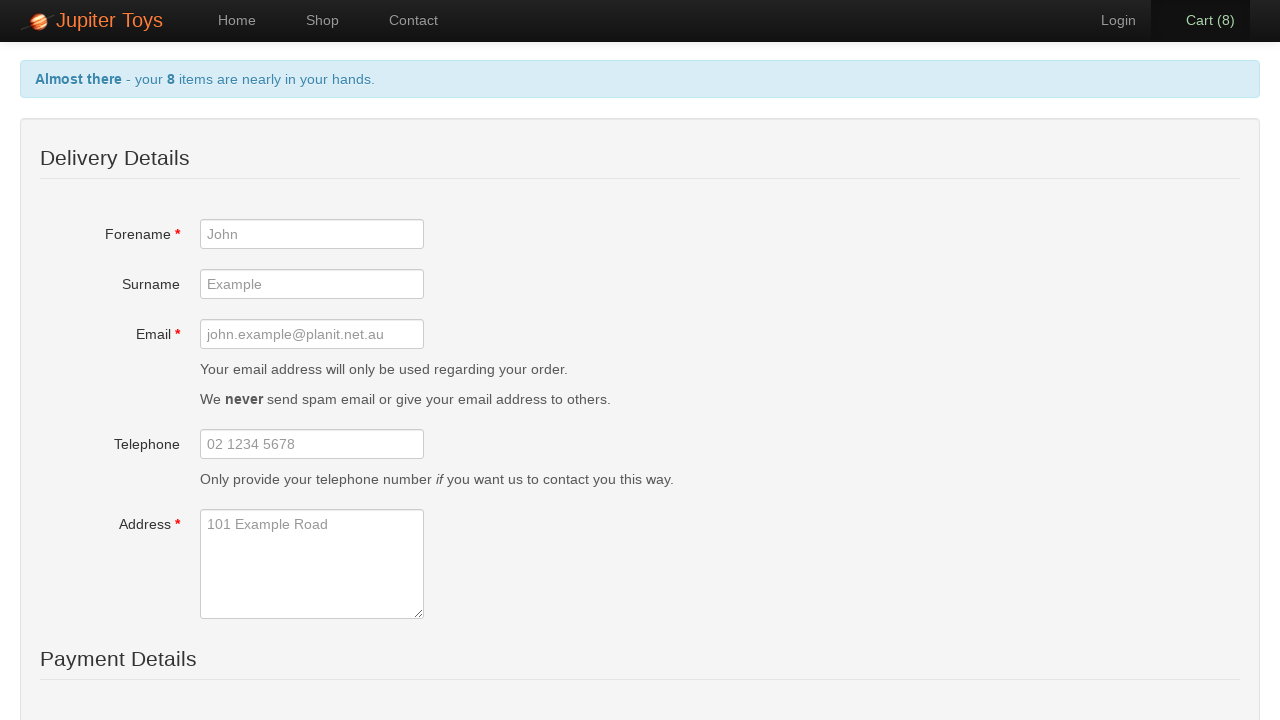

Filled forename field with 'Michael' on #forename
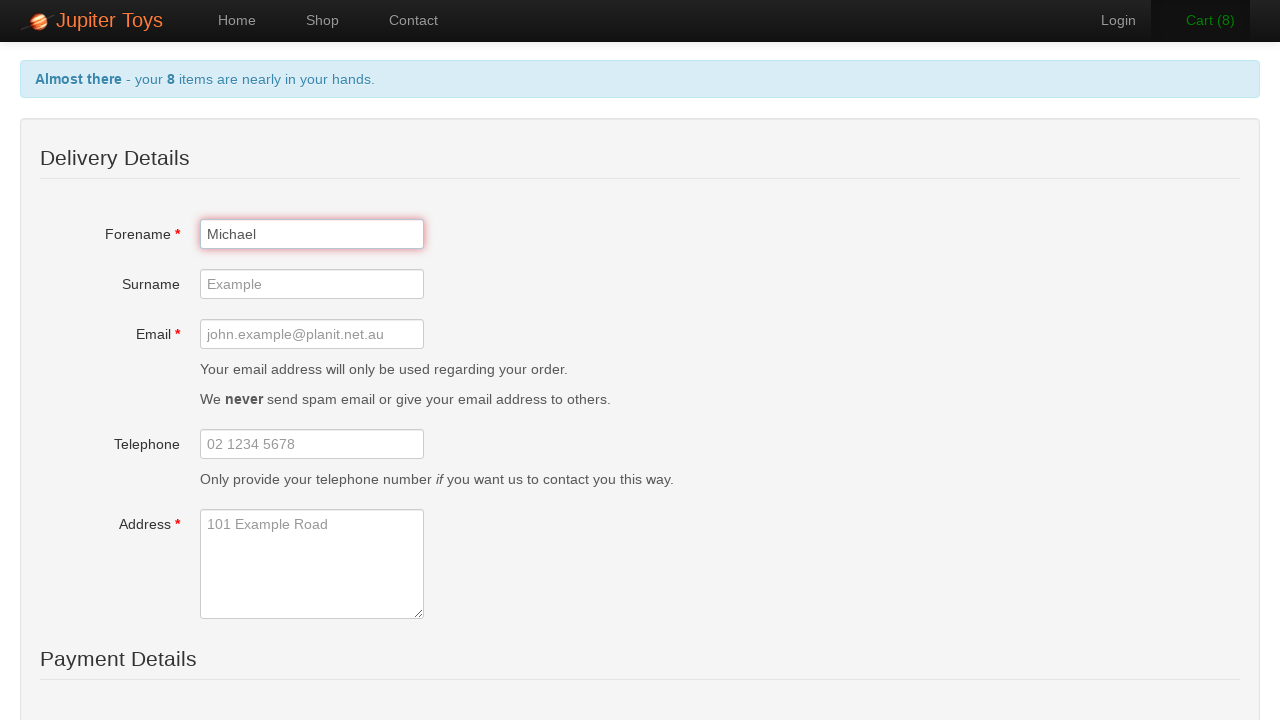

Filled surname field with 'Thompson' on #surname
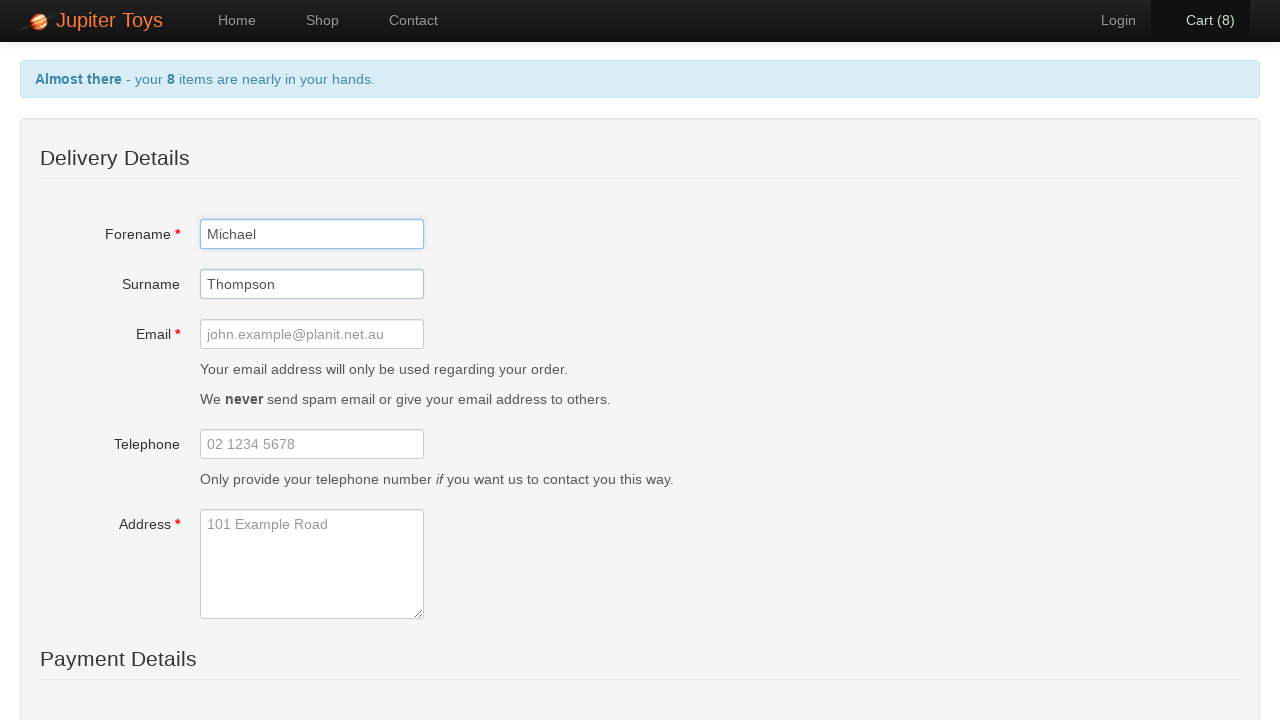

Filled email field with 'michael.thompson@example.com' on #email
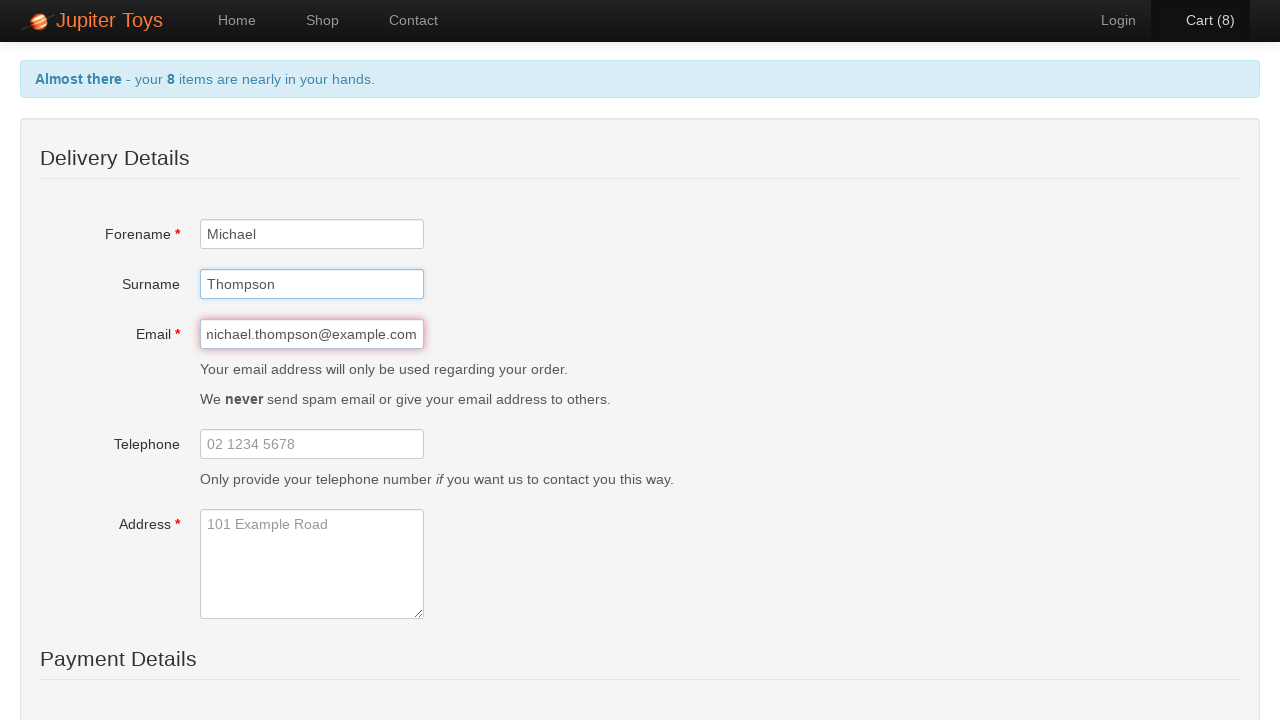

Filled telephone field with '5551234567' on #telephone
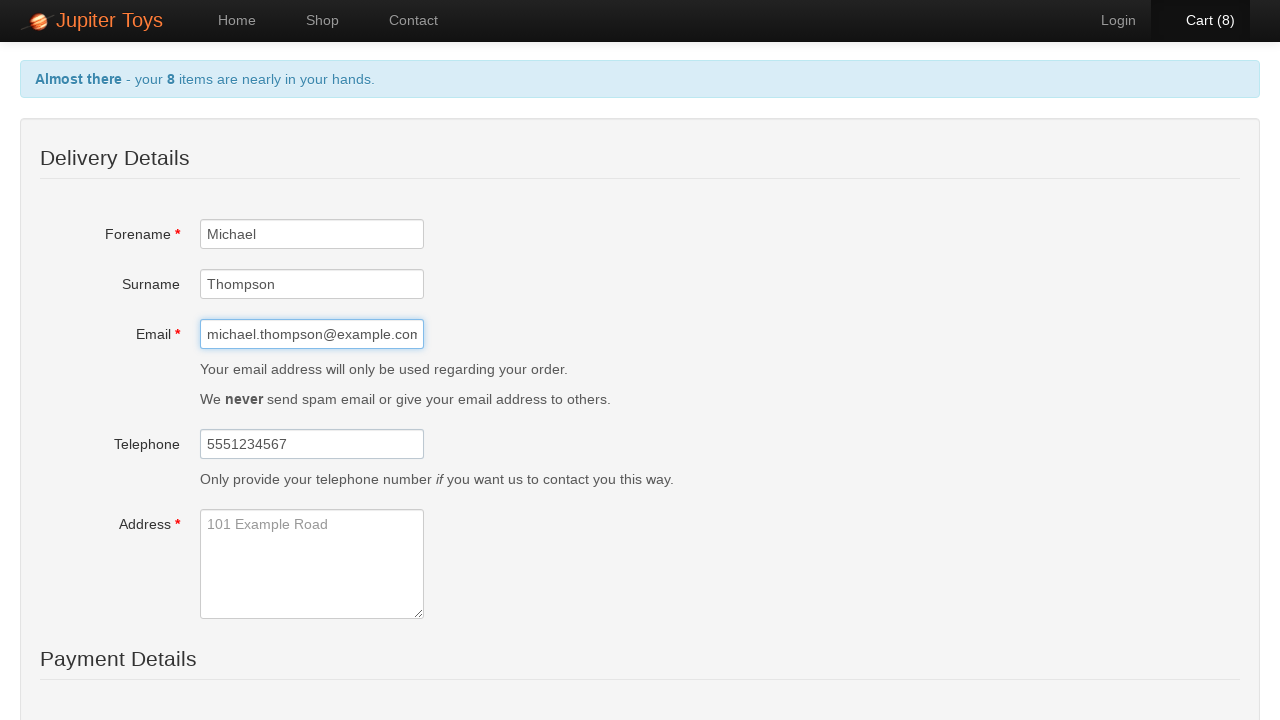

Filled address field with '123 Main Street, Seattle' on #address
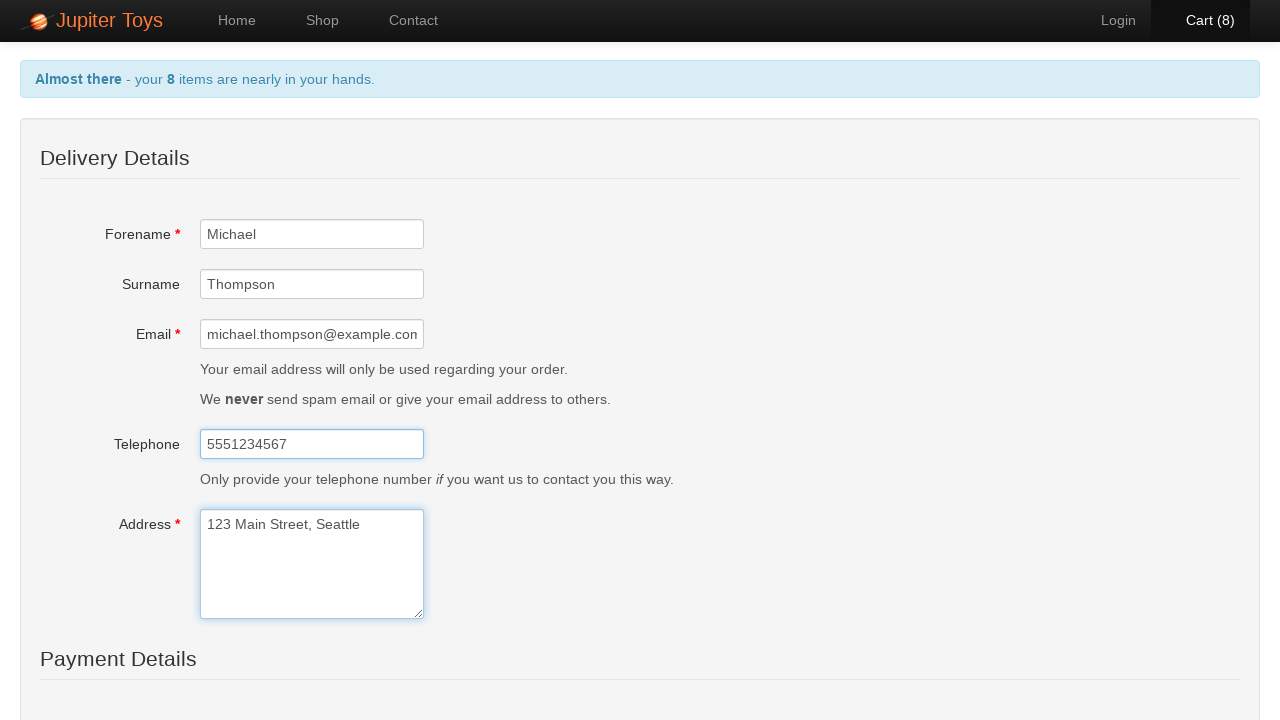

Selected 'Visa' as card type on #cardType
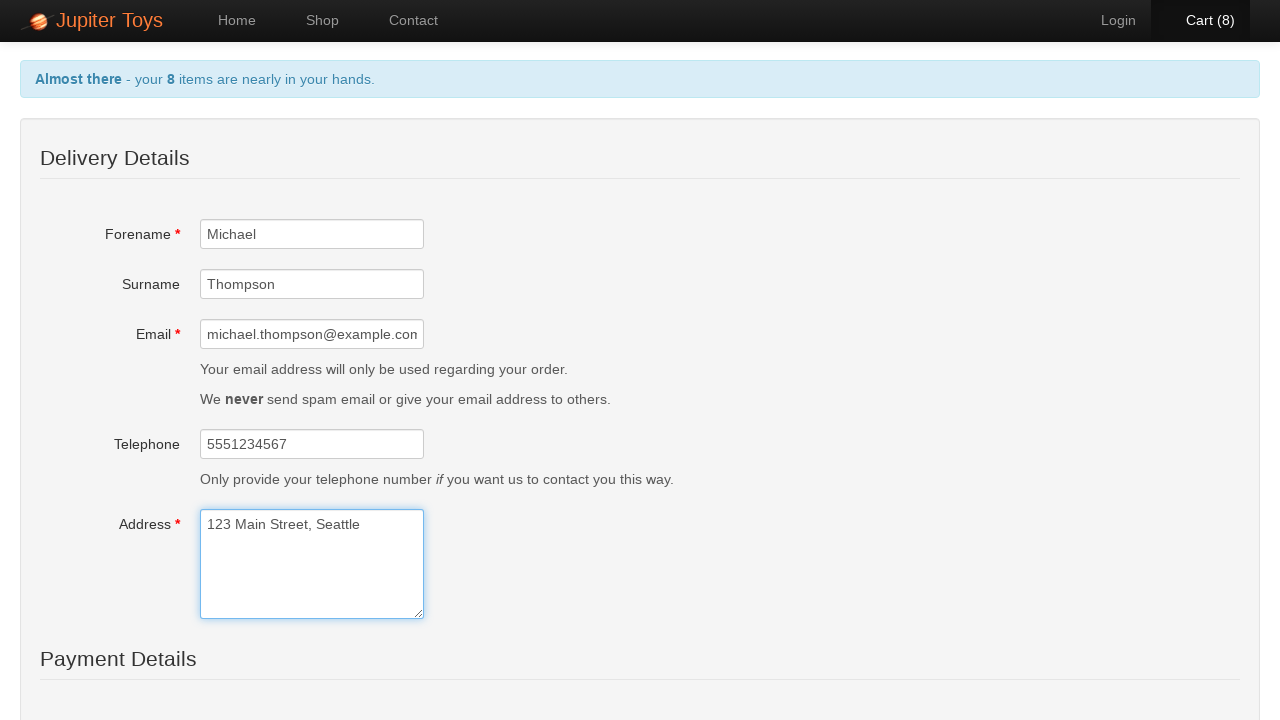

Filled card number field with test Visa card number on #card
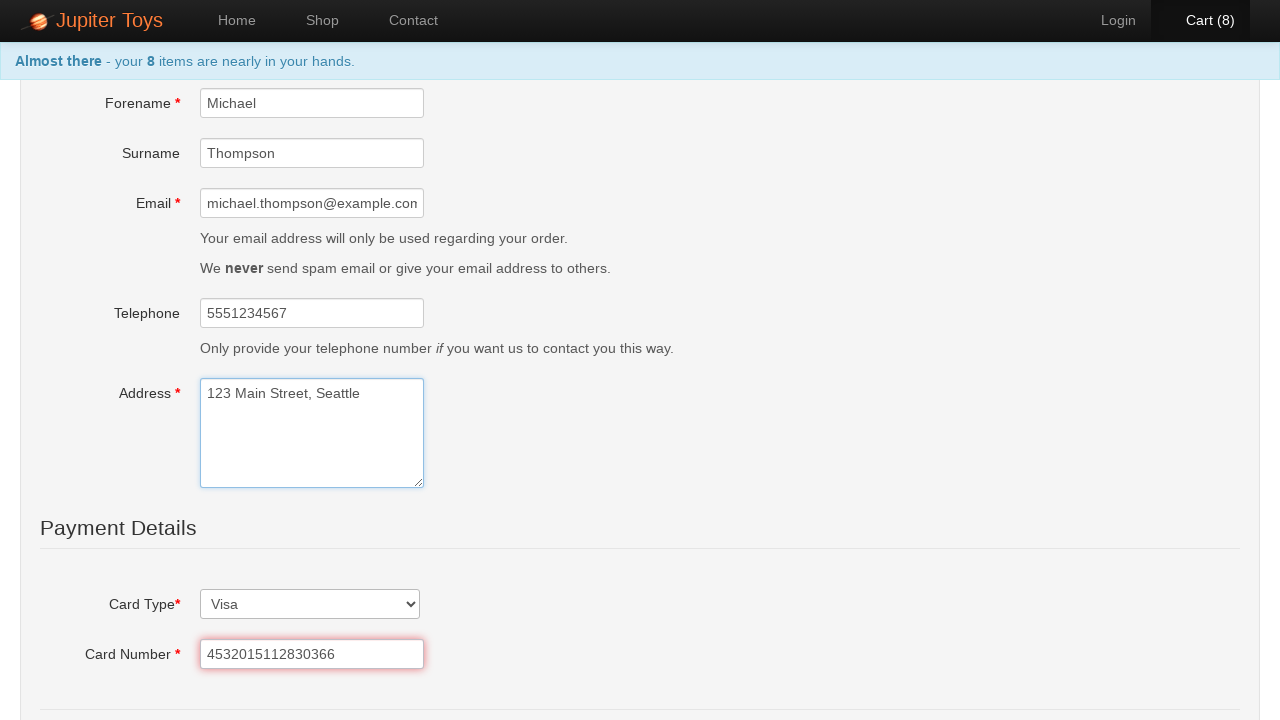

Clicked checkout submit button to complete order at (237, 553) on #checkout-submit-btn
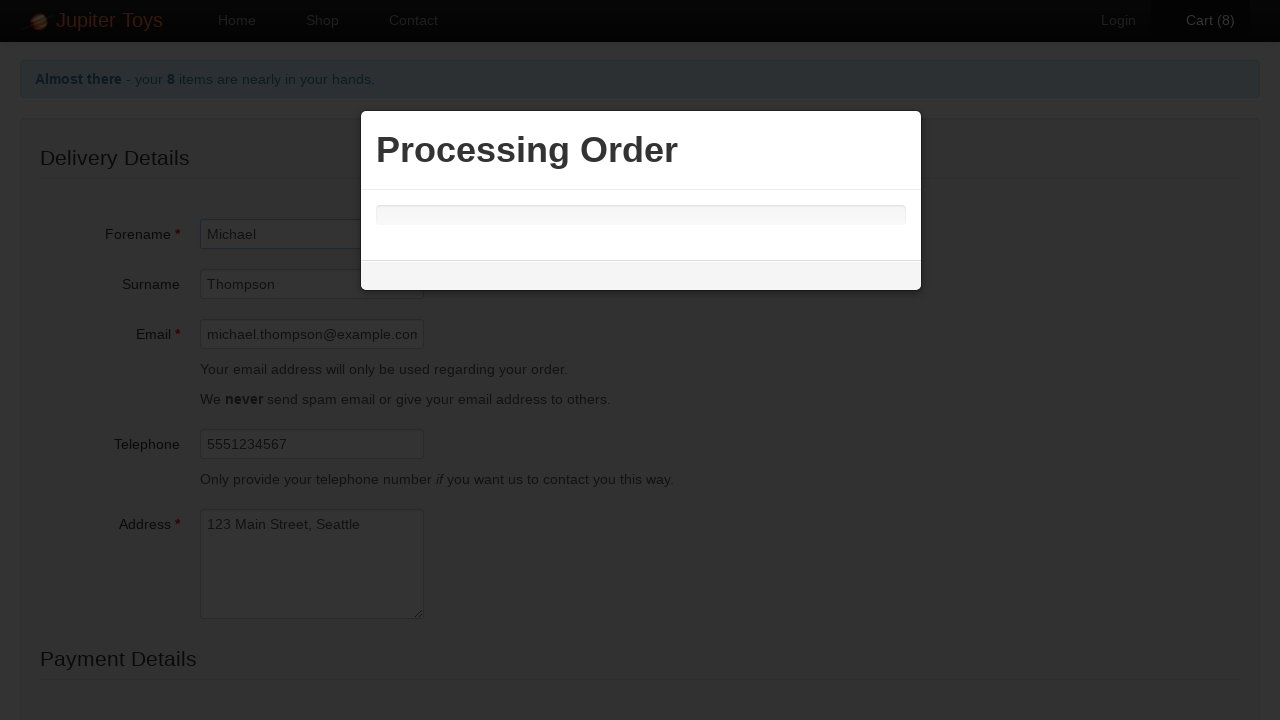

Order confirmation message appeared successfully
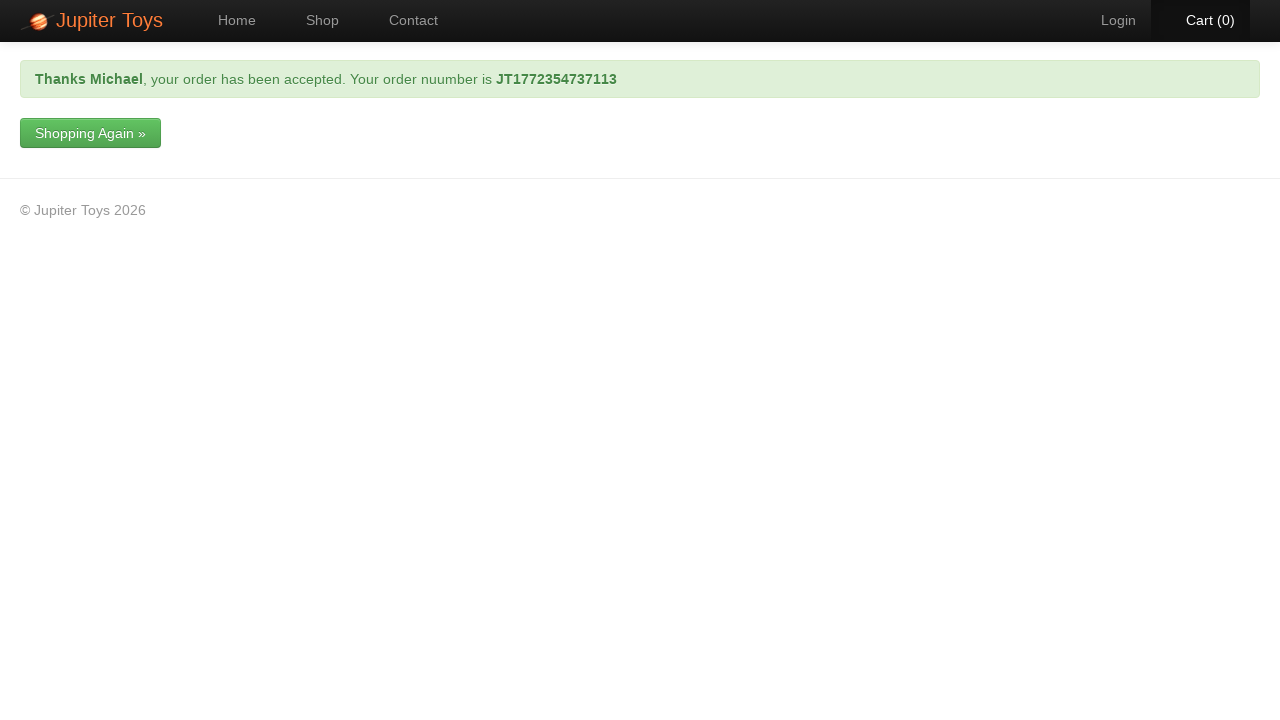

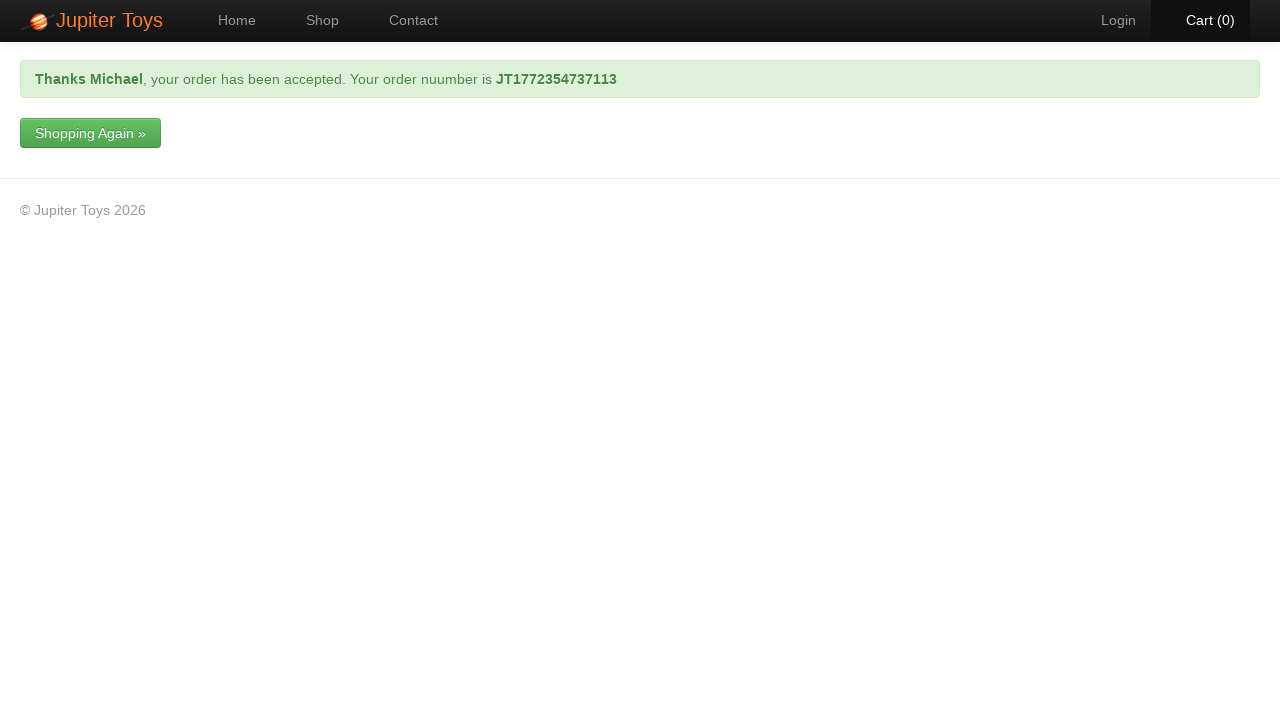